Tests dropdown selection functionality by selecting an option using its value attribute

Starting URL: https://the-internet.herokuapp.com/dropdown

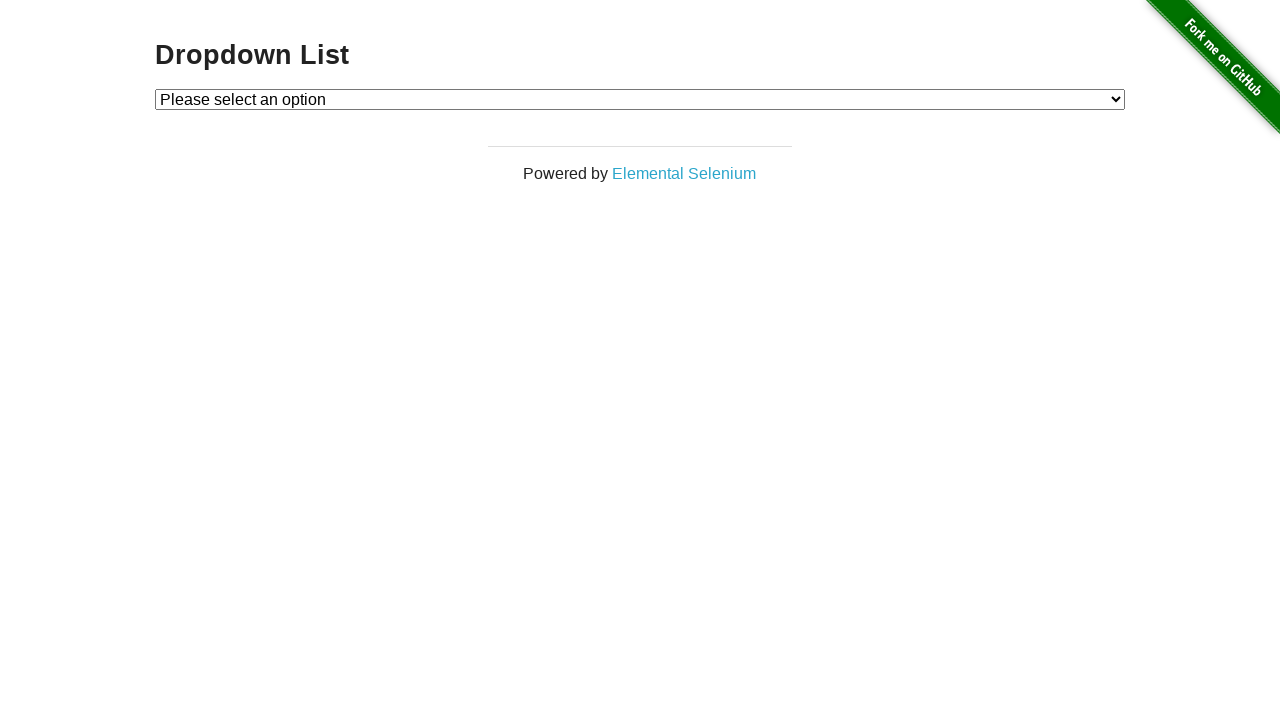

Navigated to dropdown selection test page
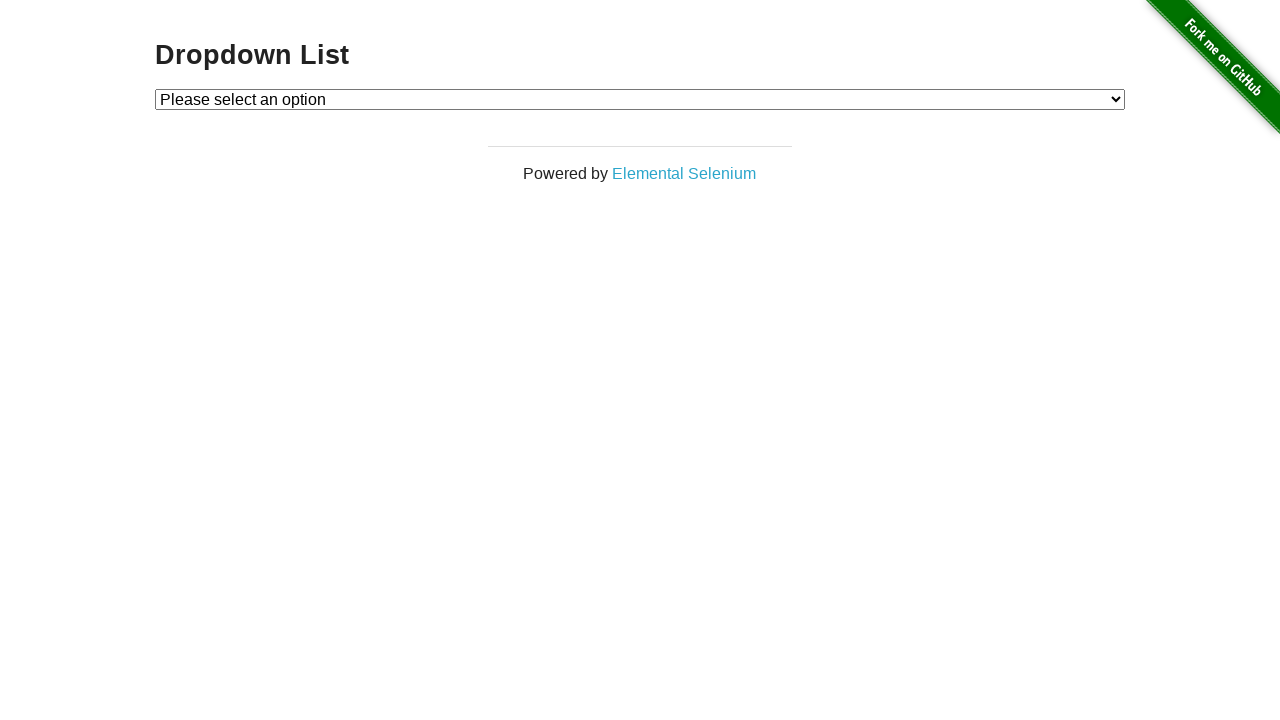

Selected dropdown option with value '1' on #dropdown
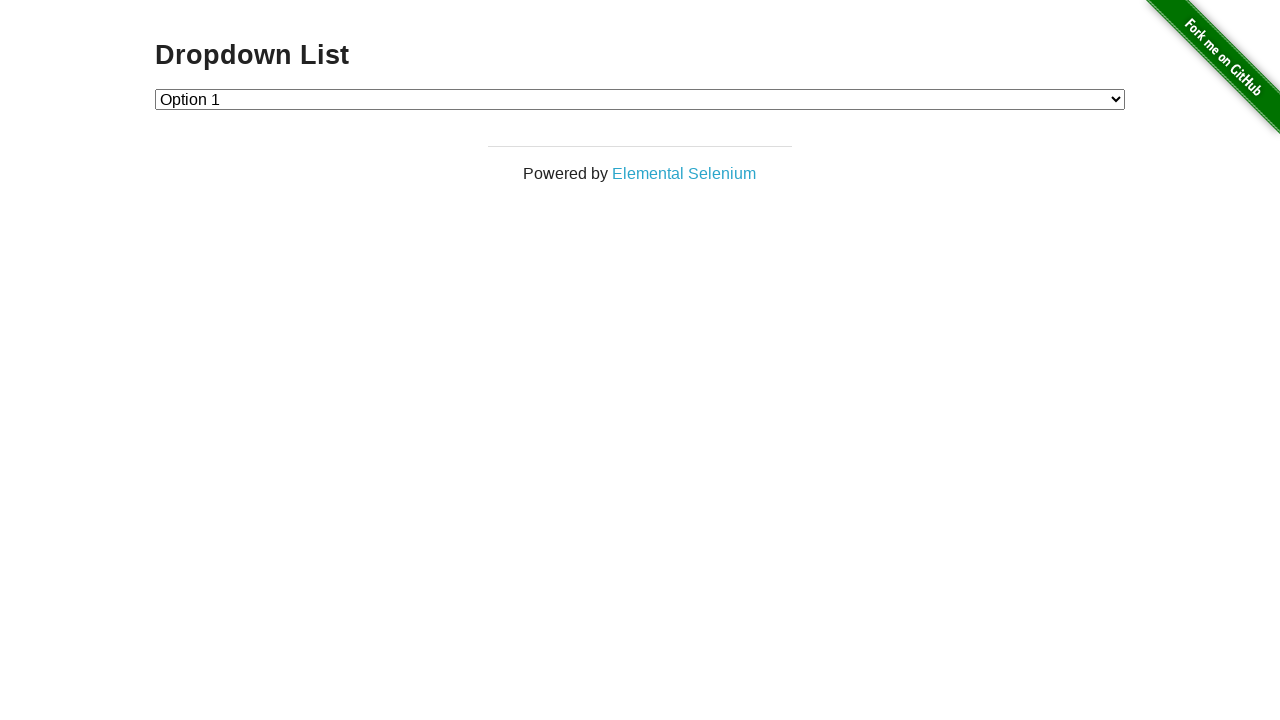

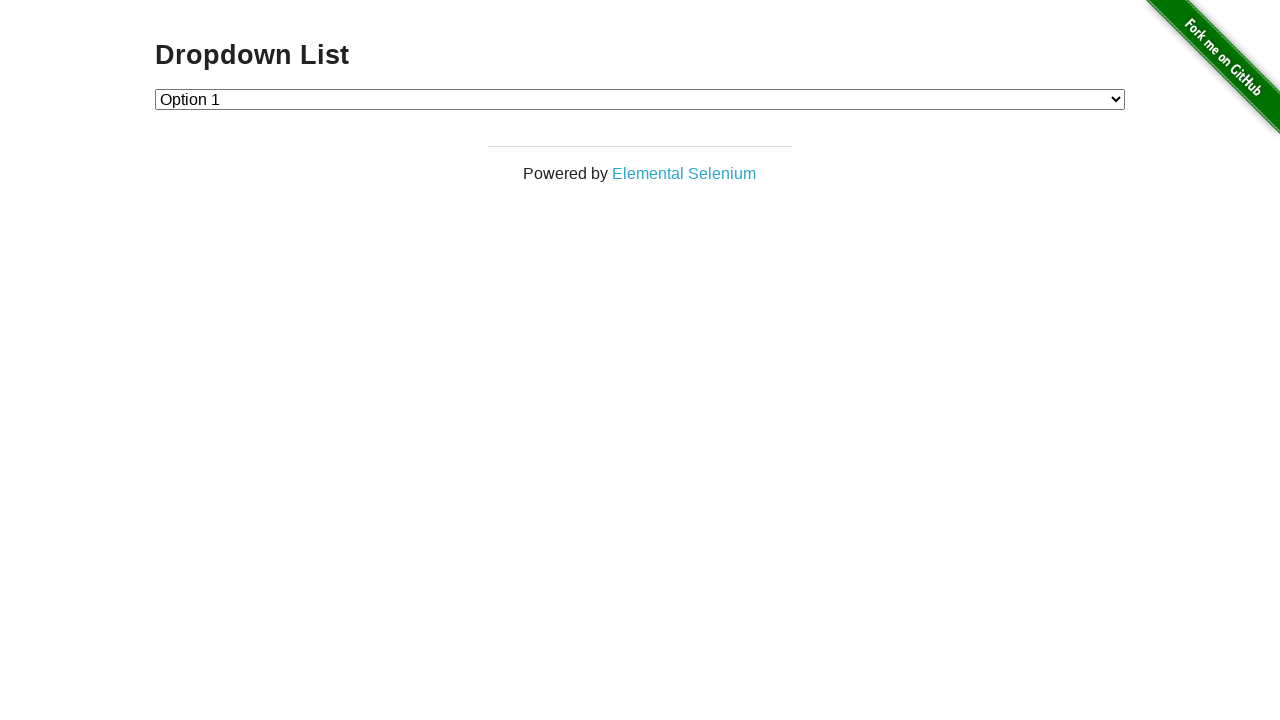